Tests button element properties by finding position coordinates and retrieving button color after hovering

Starting URL: https://www.leafground.com/button.xhtml

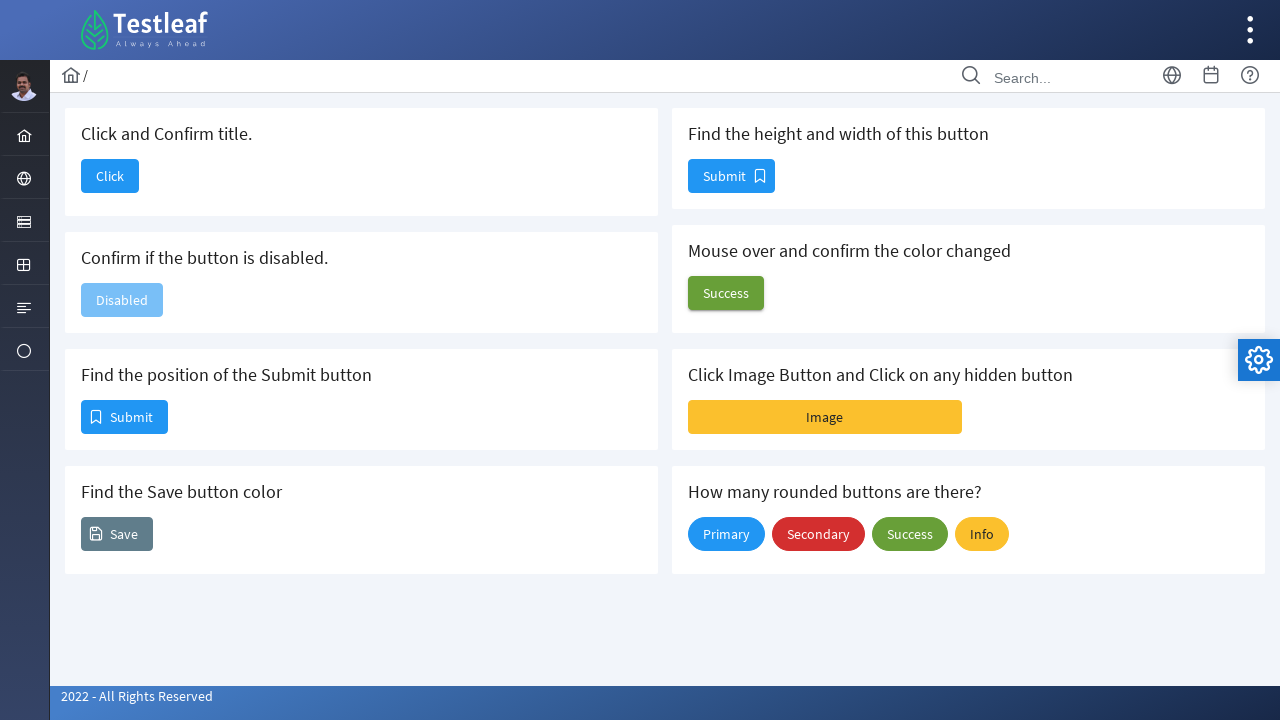

Located the position button element
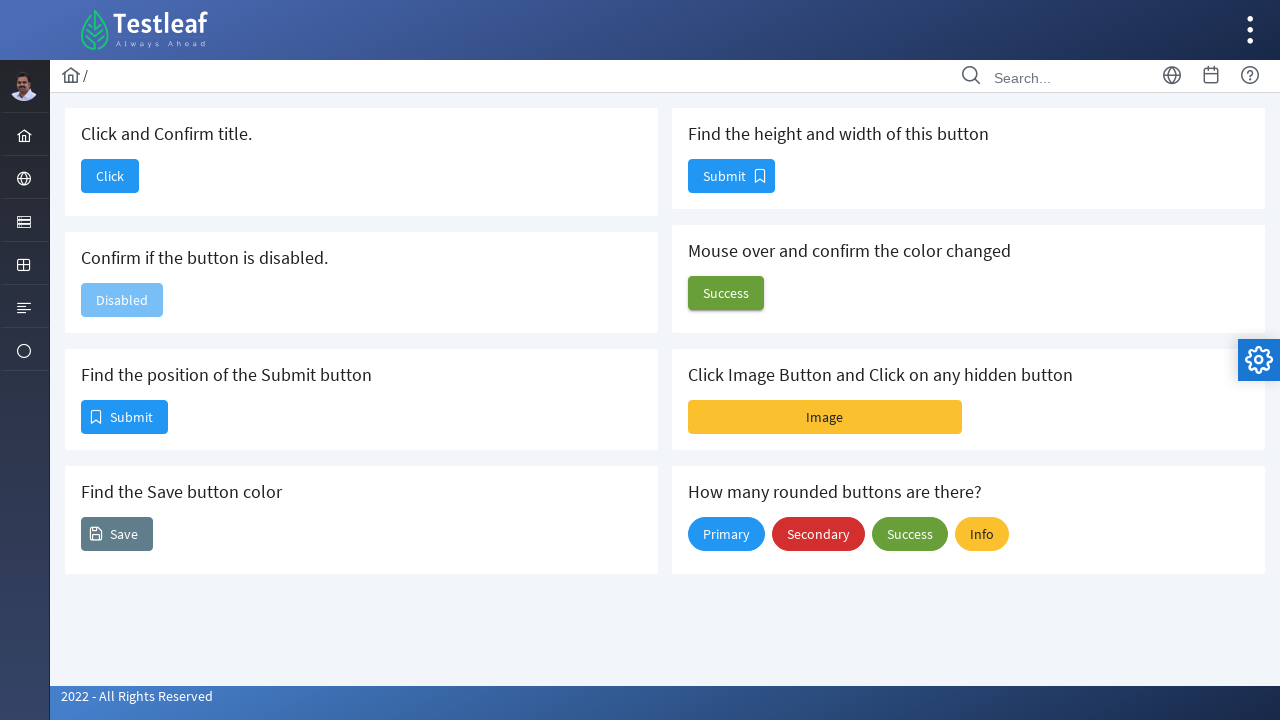

Retrieved bounding box for position button
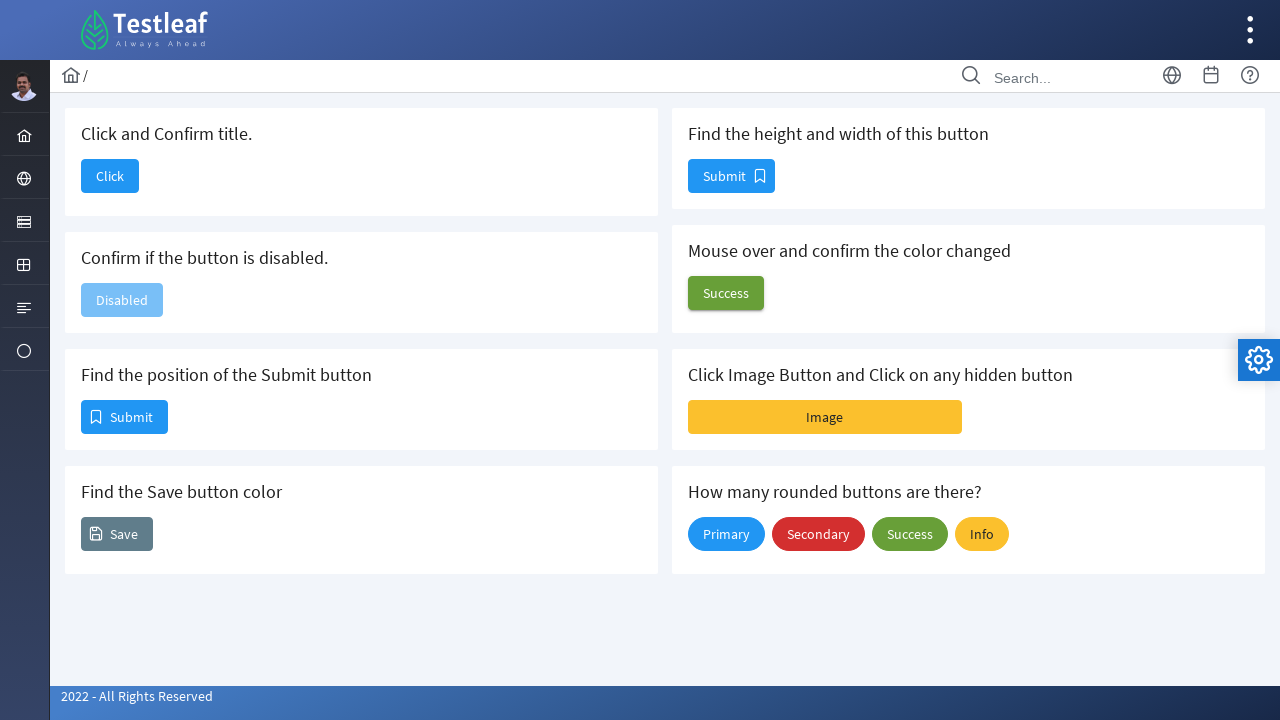

Extracted position coordinates - X: 82, Y: 401
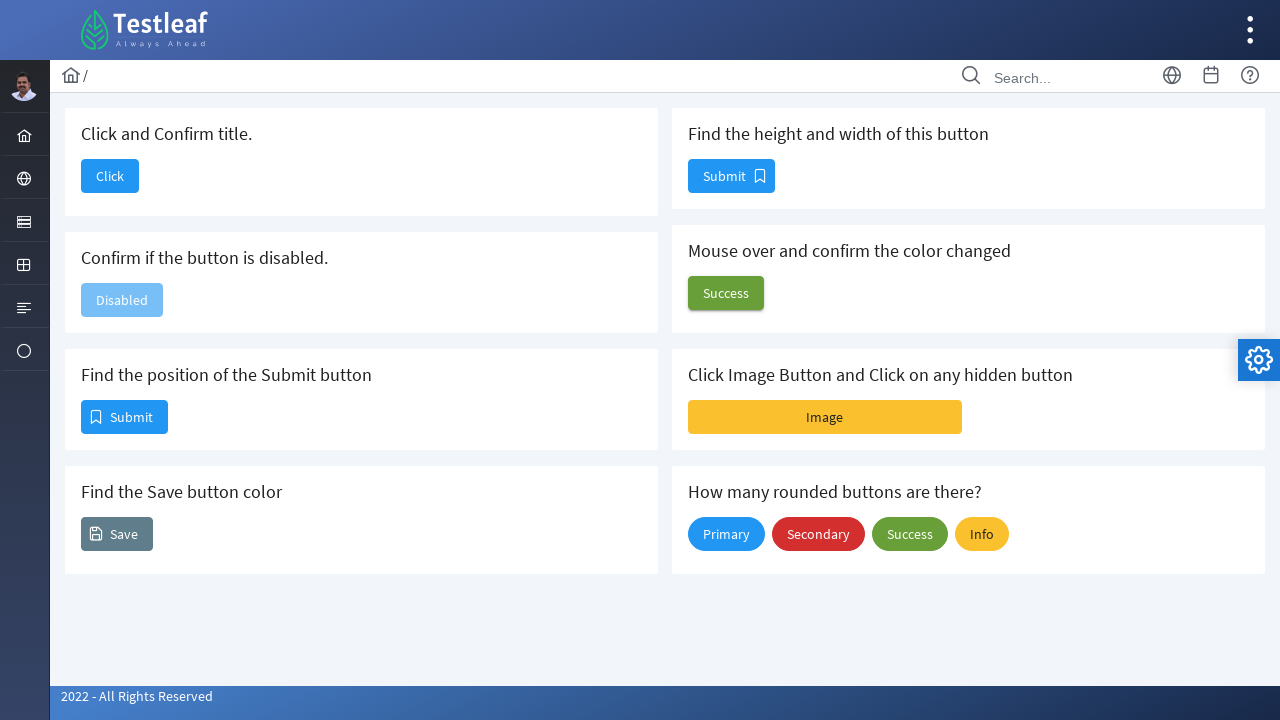

Located the color button element
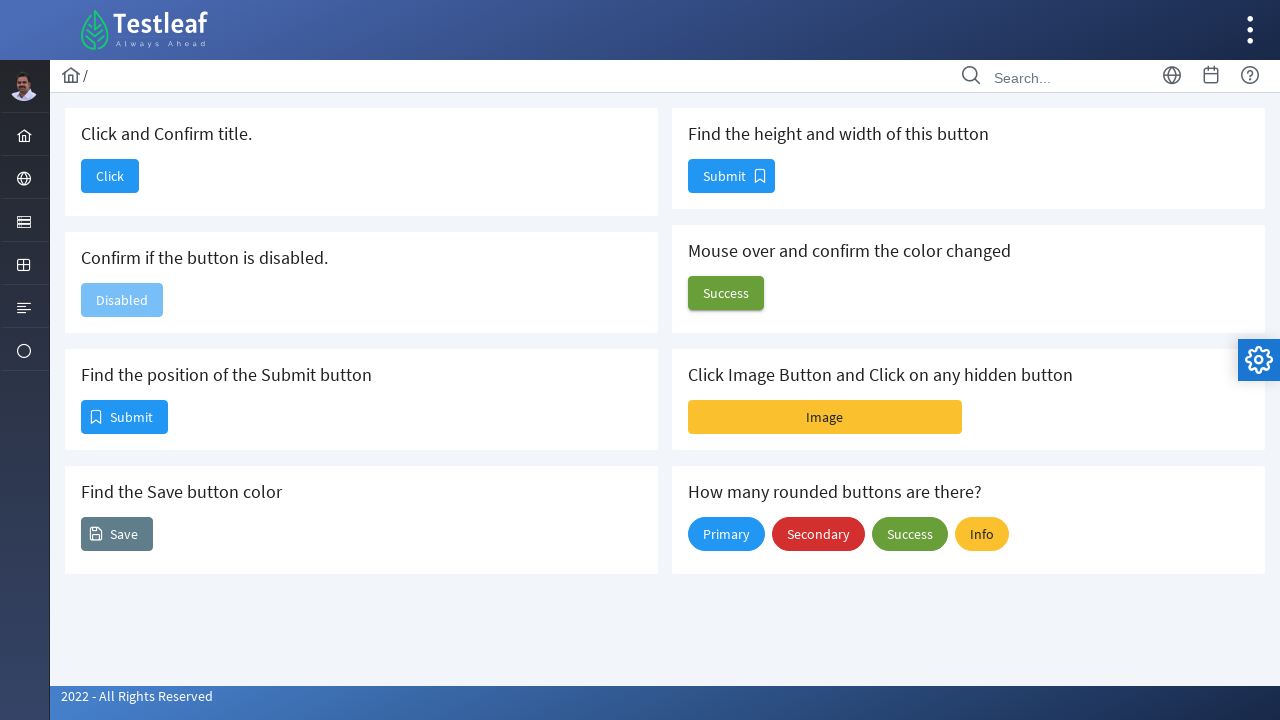

Hovered over color button to trigger hover effects at (726, 293) on xpath=//*[@id='j_idt88:j_idt100']/span
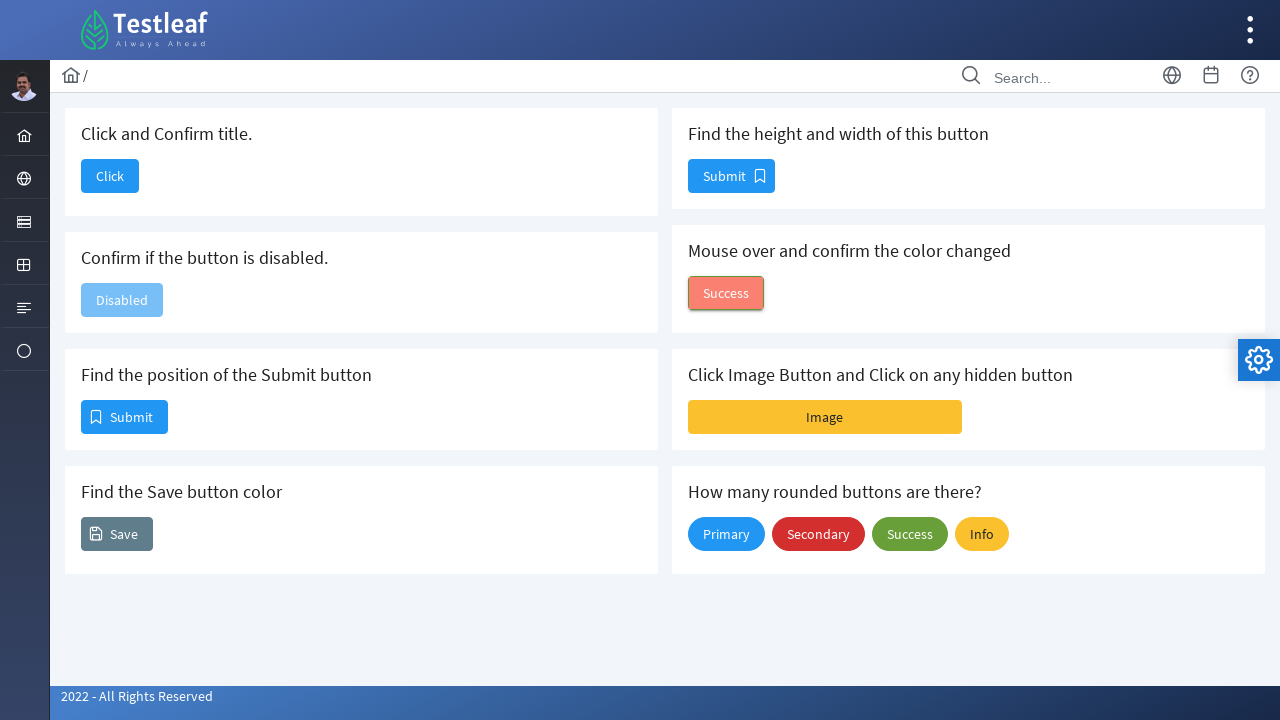

Retrieved button background color after hover: rgb(250, 128, 114)
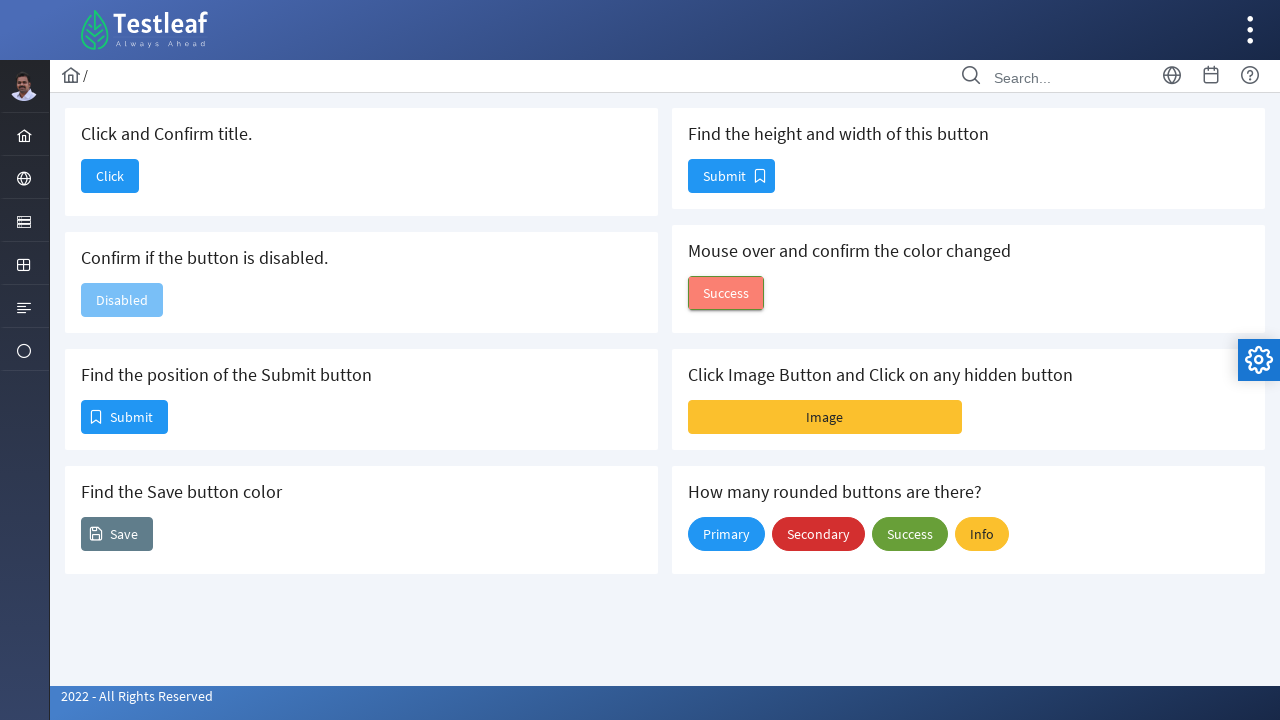

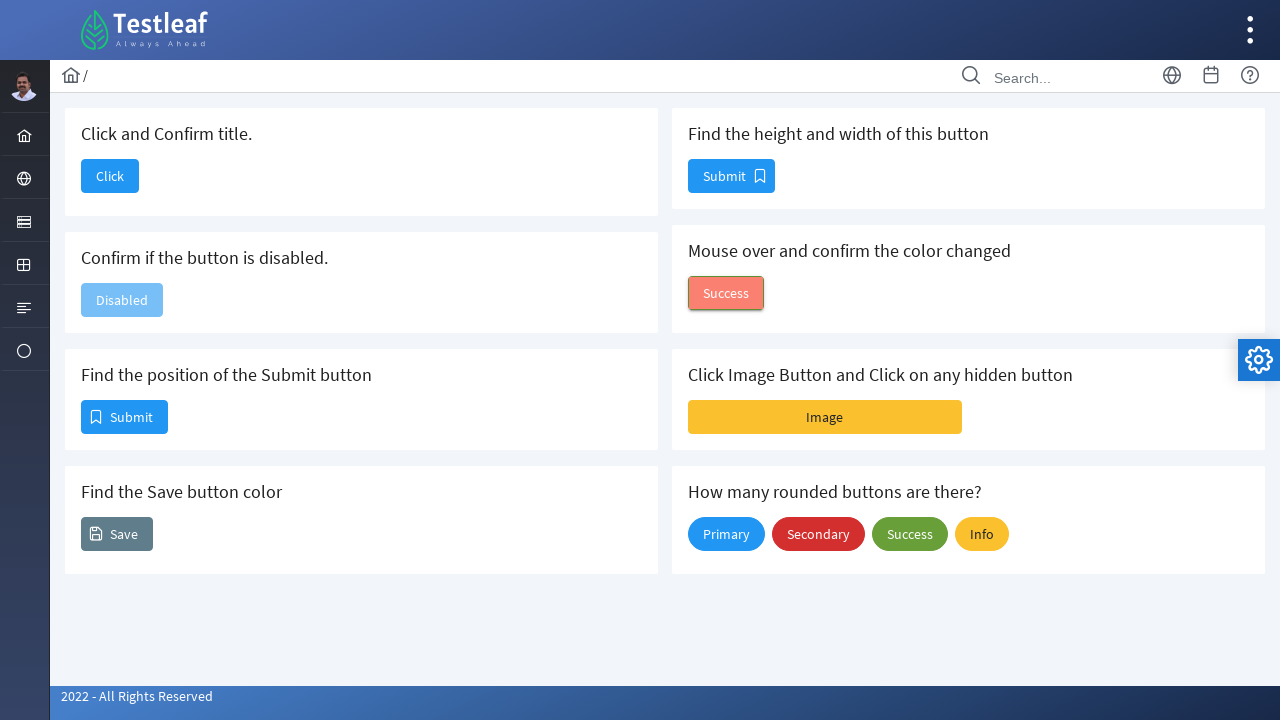